Tests calculator multiplication functionality by clicking 4 × 4 = and verifying the result is 16

Starting URL: http://narulakeshav.github.io/calculator/

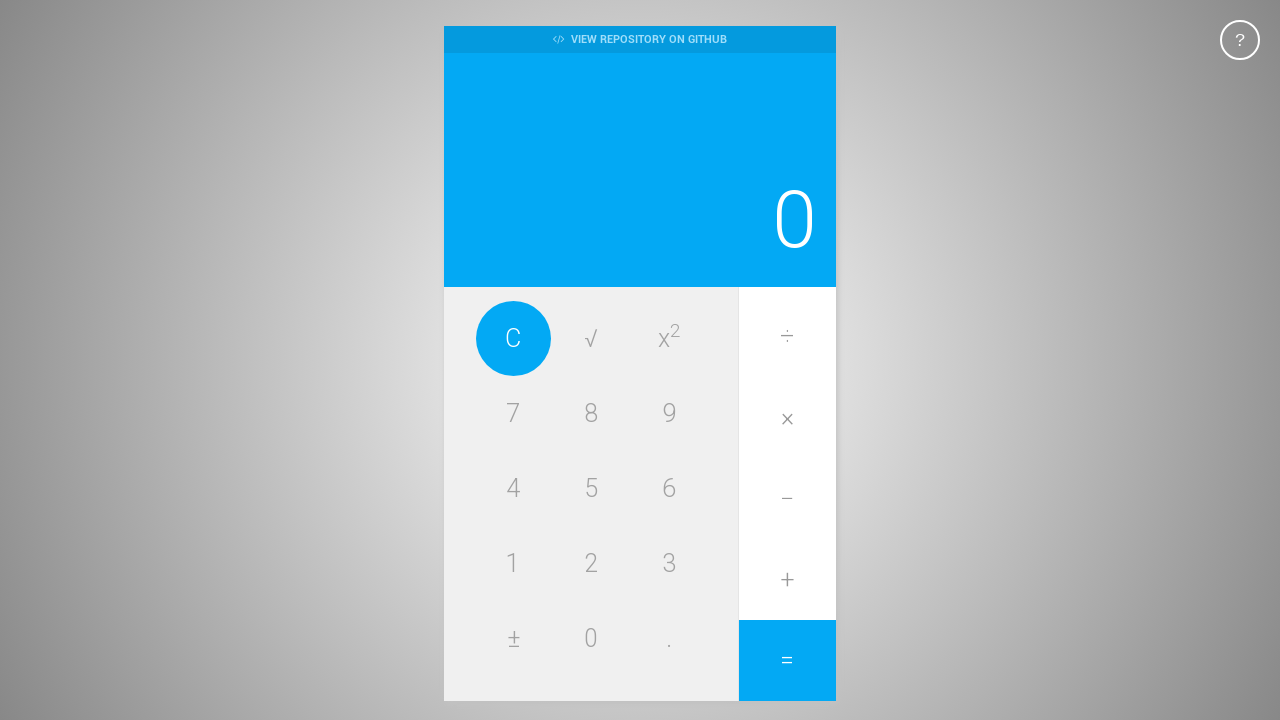

Clicked number 4 at (513, 488) on #four
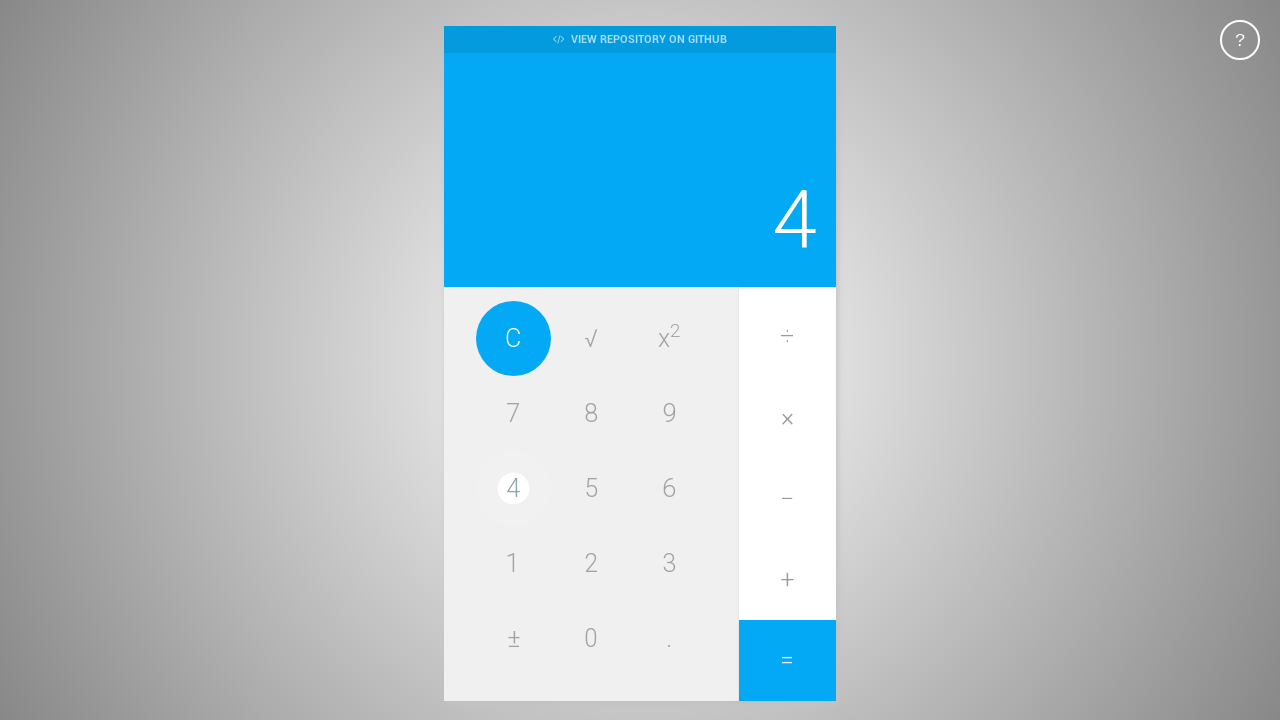

Clicked multiplication operator at (787, 418) on #multiply
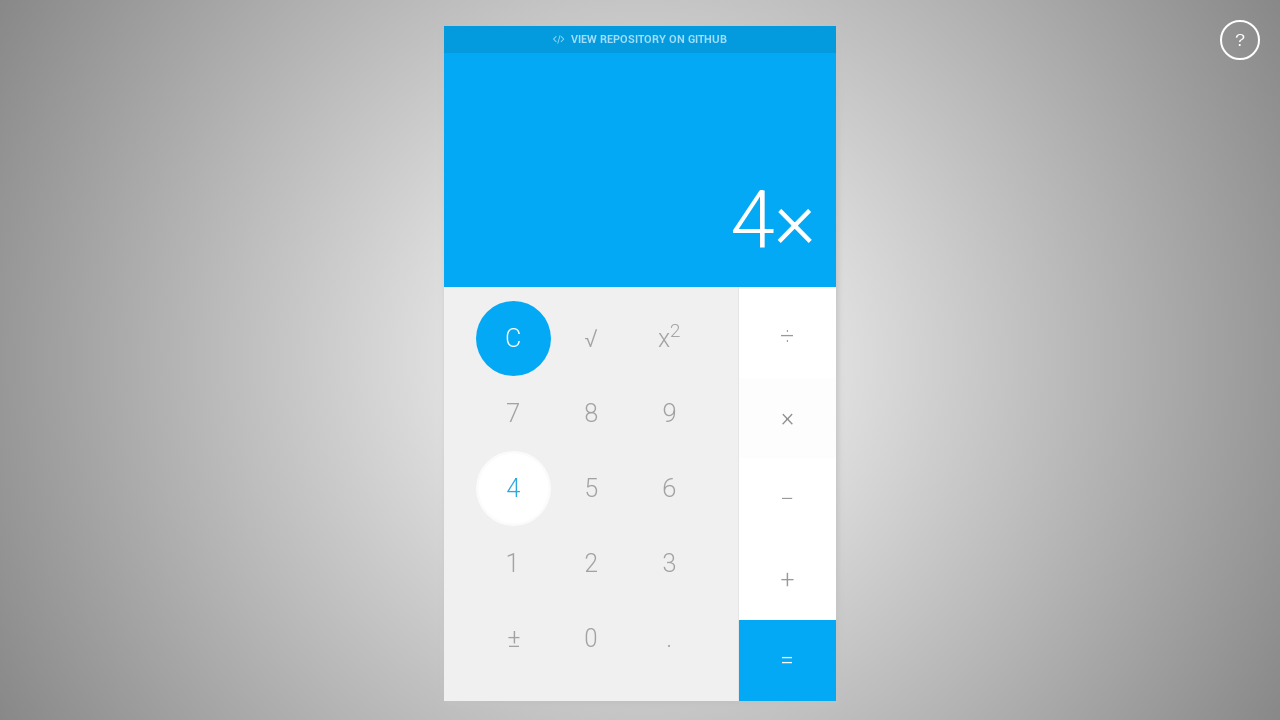

Clicked number 4 again at (513, 488) on #four
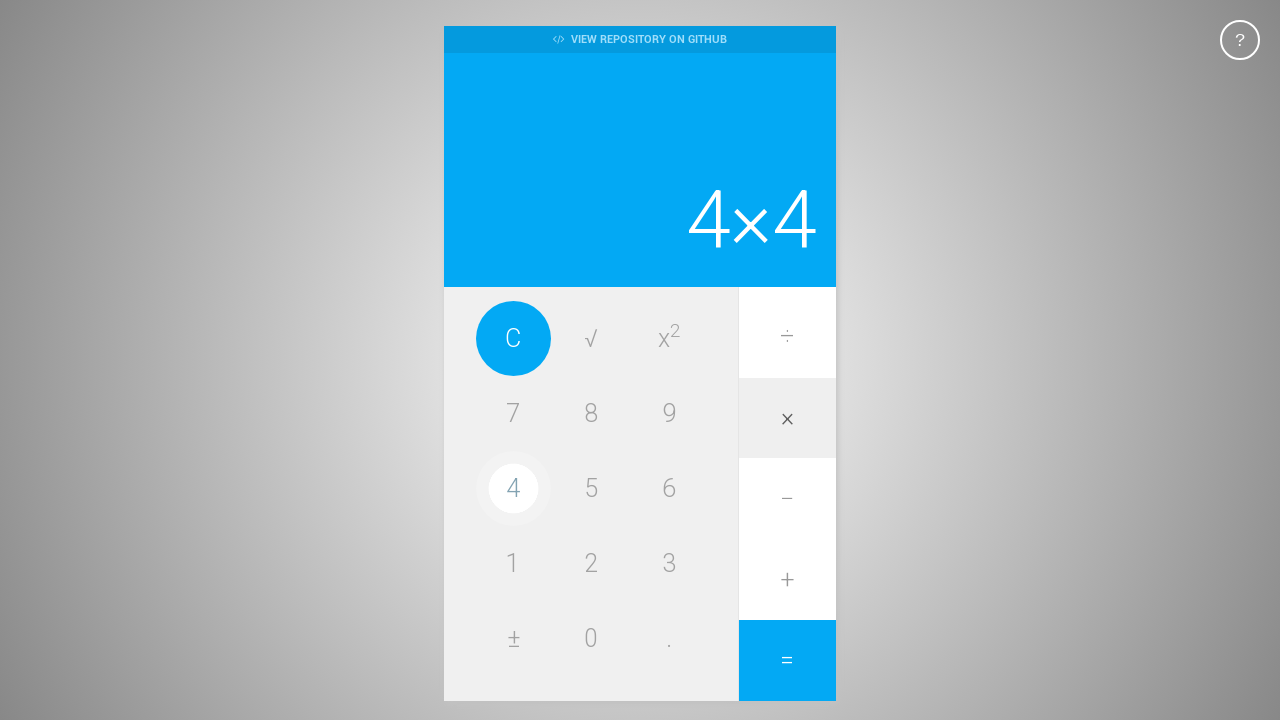

Clicked equals button at (787, 660) on #equals
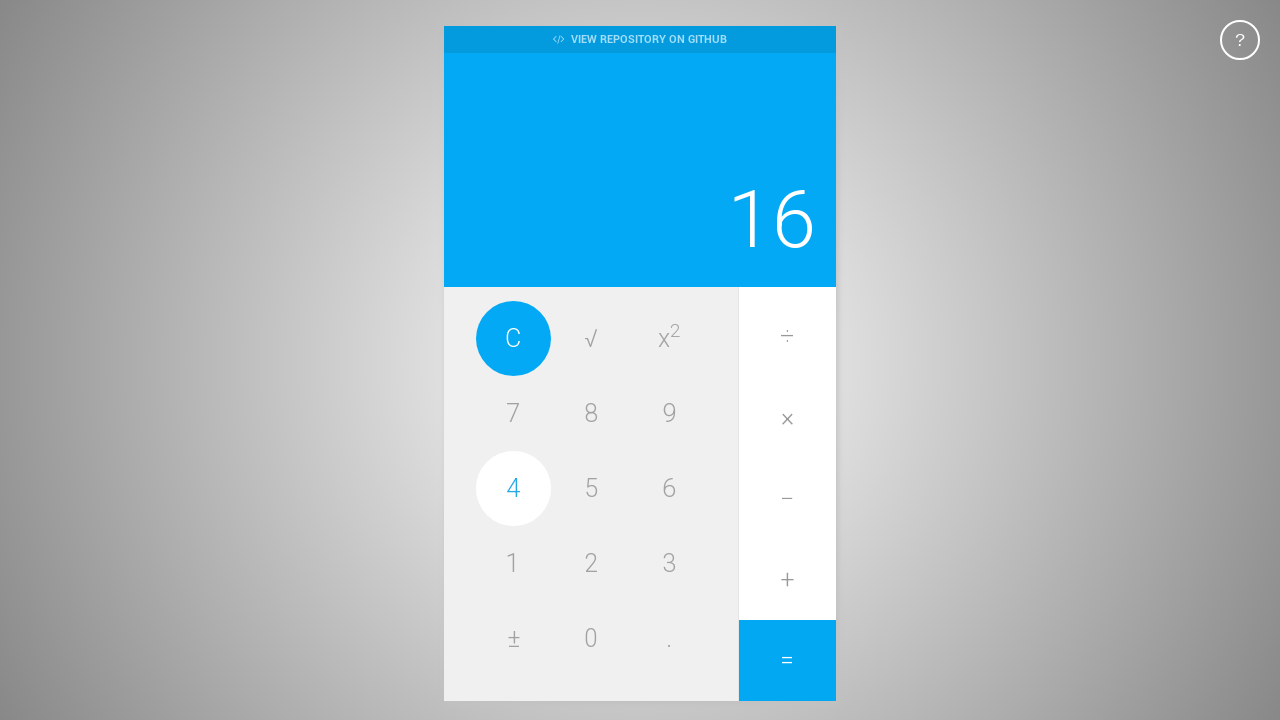

Verified calculator displays result 16
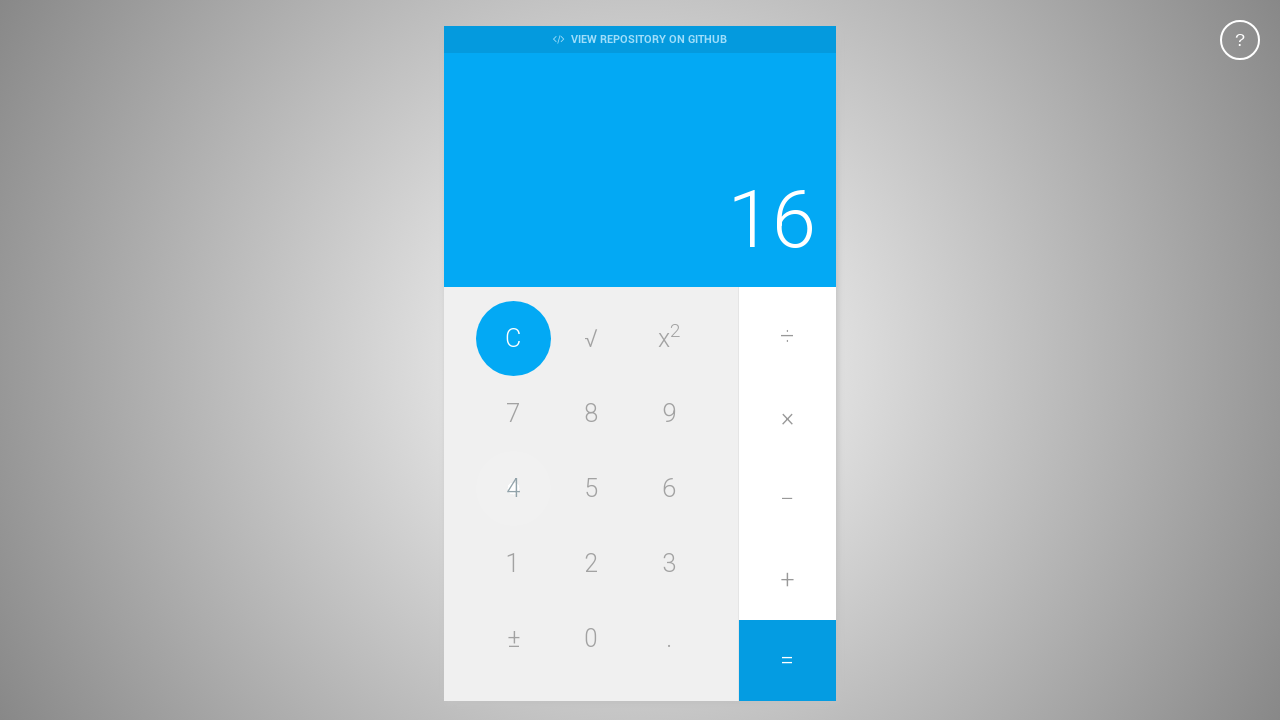

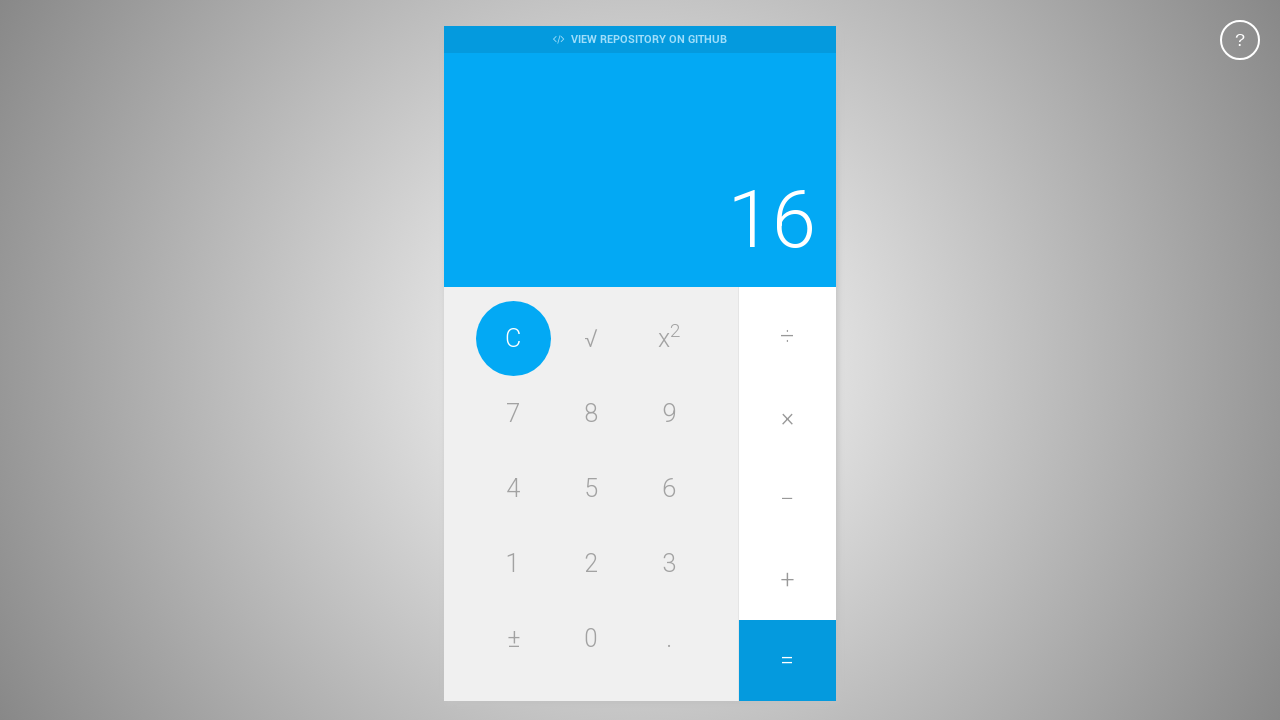